Tests clearing browser cookies for the current domain by setting a cookie via click and then clearing all cookies

Starting URL: https://example.cypress.io/commands/cookies

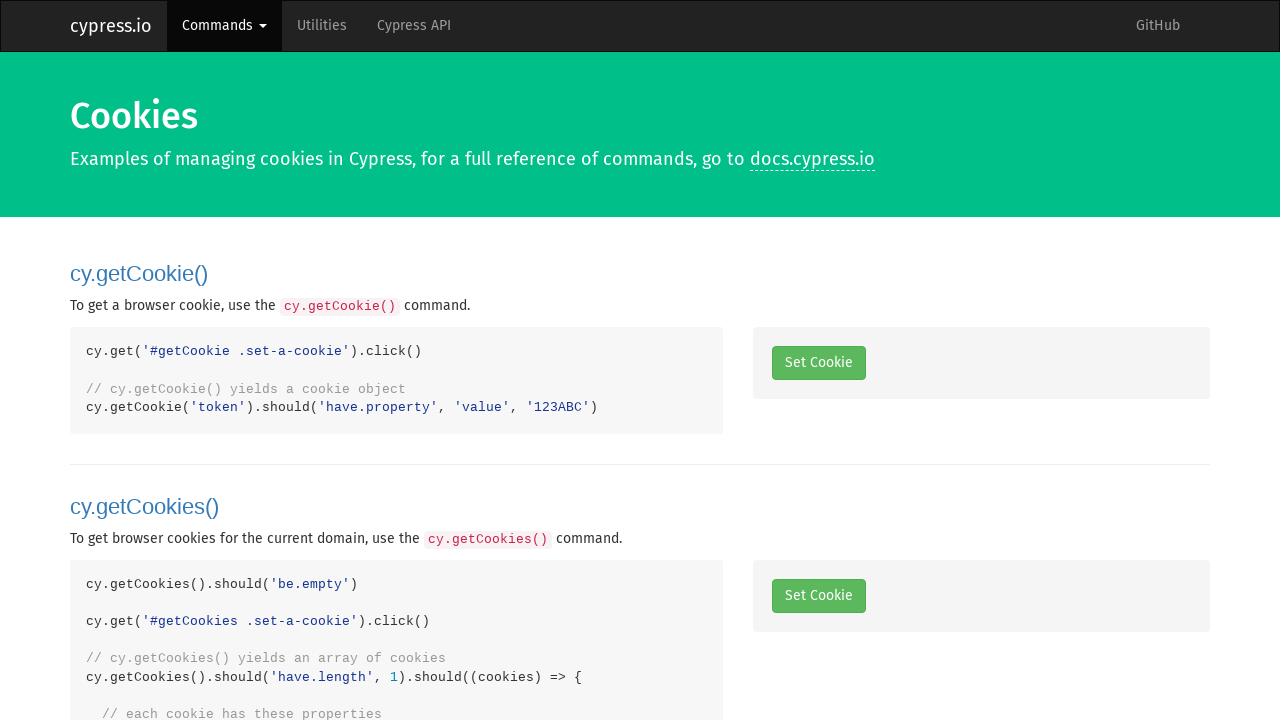

Verified no cookies exist initially
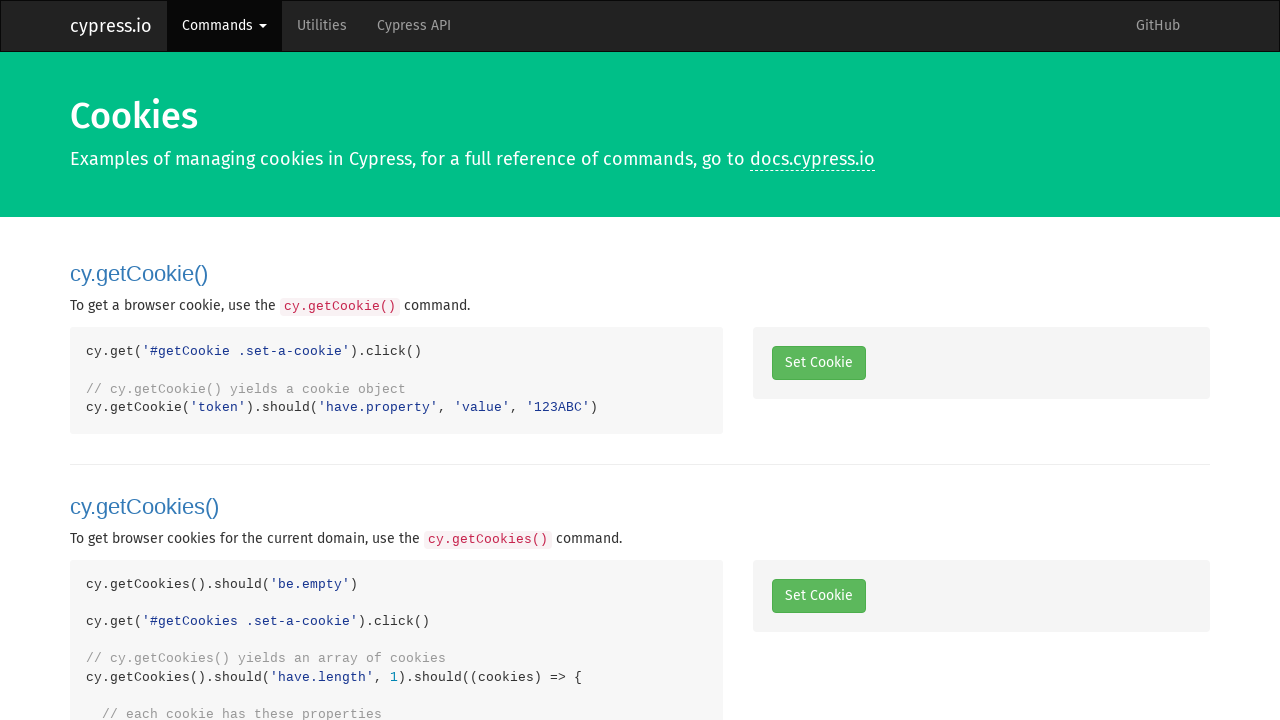

Clicked button to set a cookie at (818, 363) on #getCookie .set-a-cookie
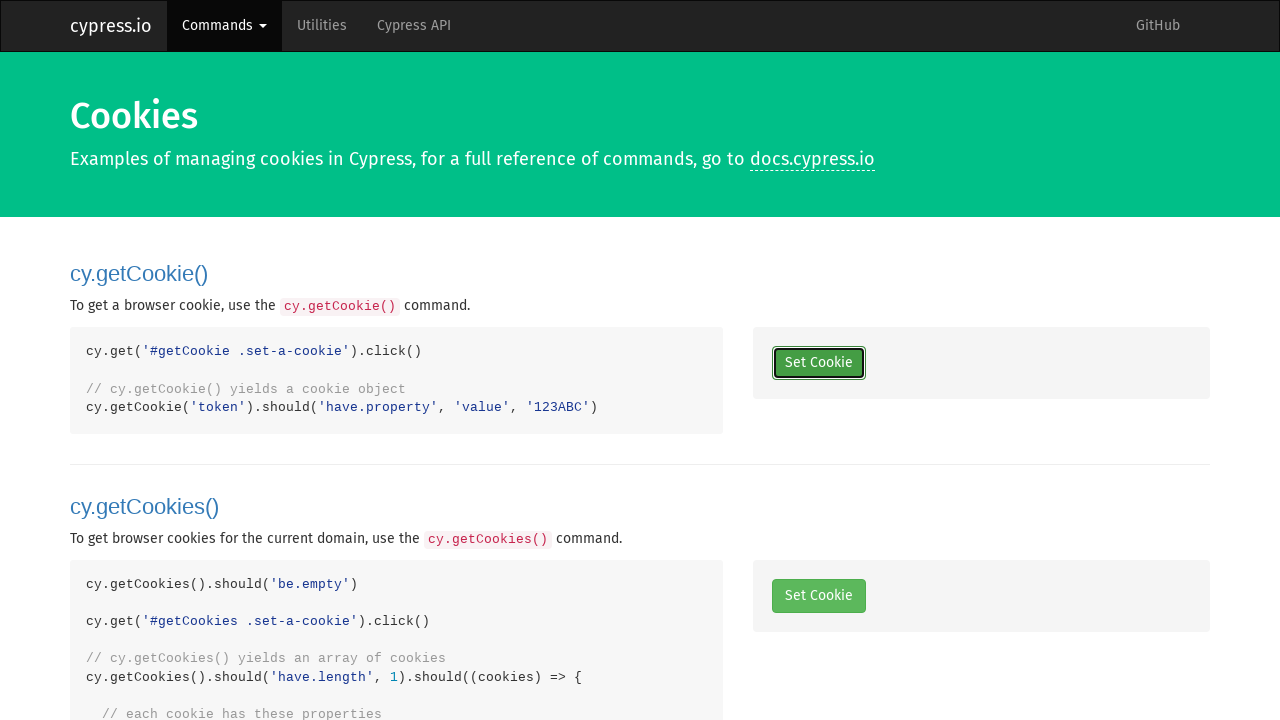

Verified cookie was successfully set
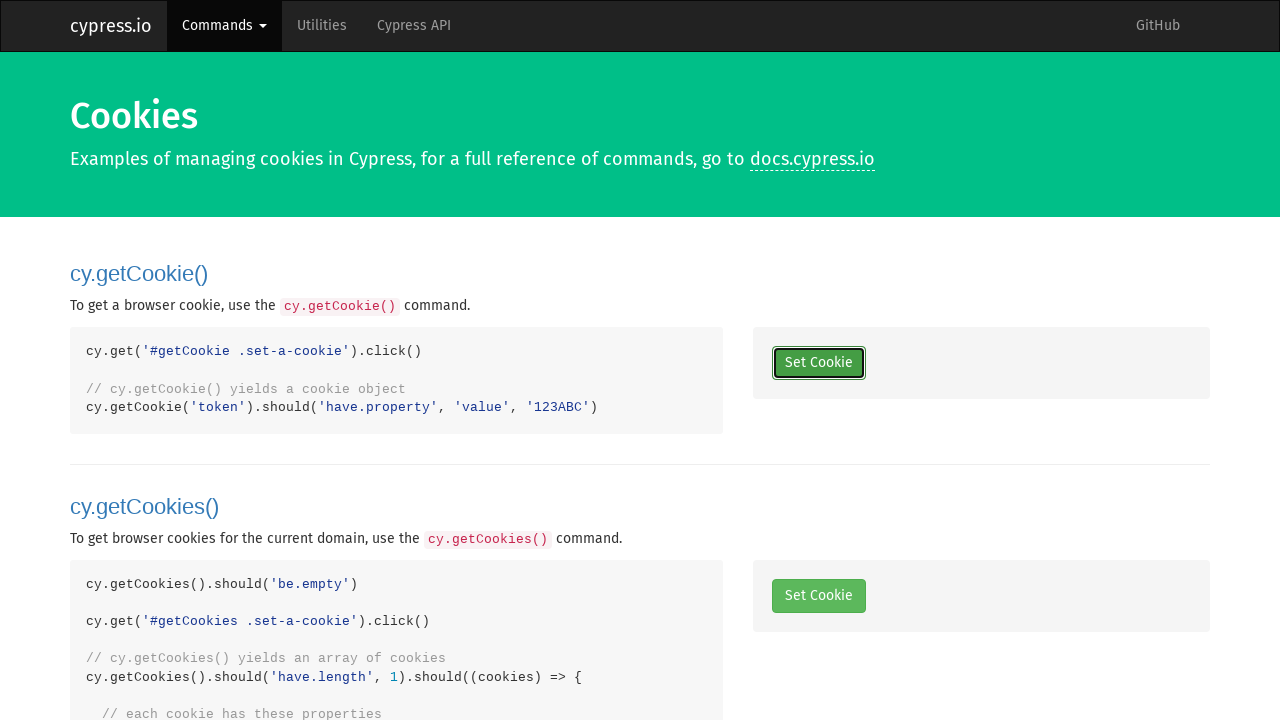

Cleared all browser cookies for current domain
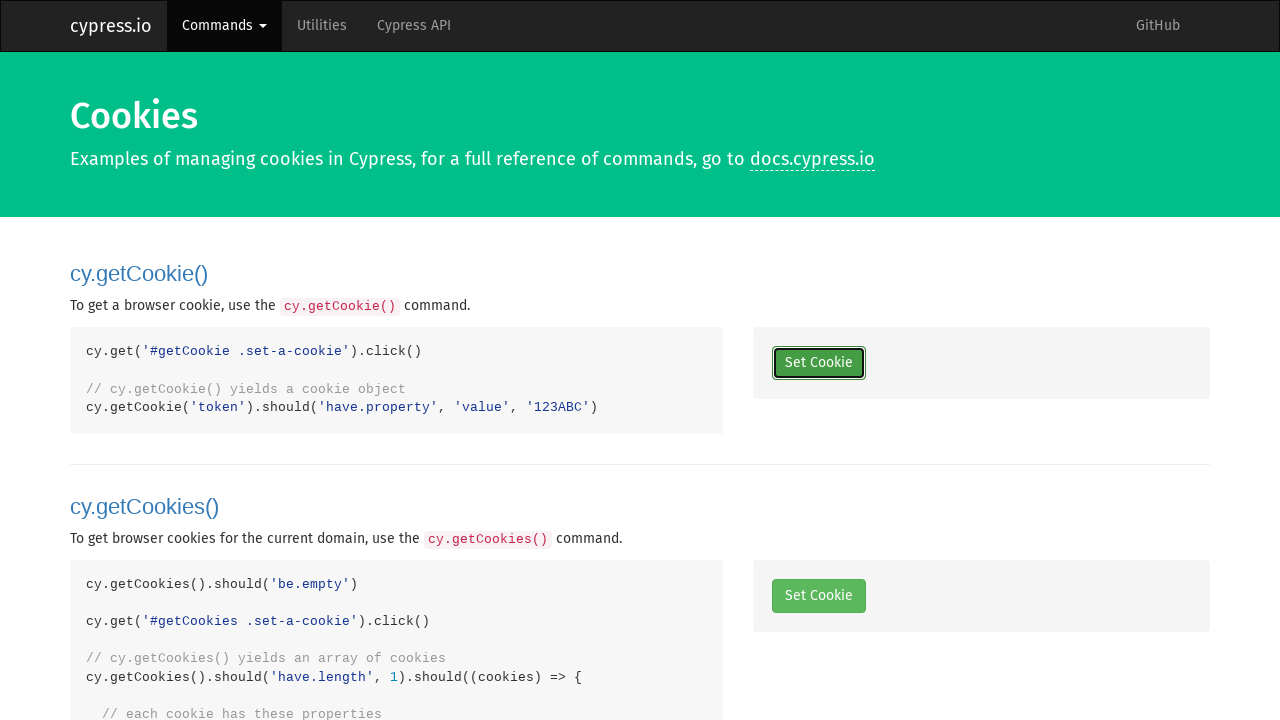

Verified all cookies were successfully cleared
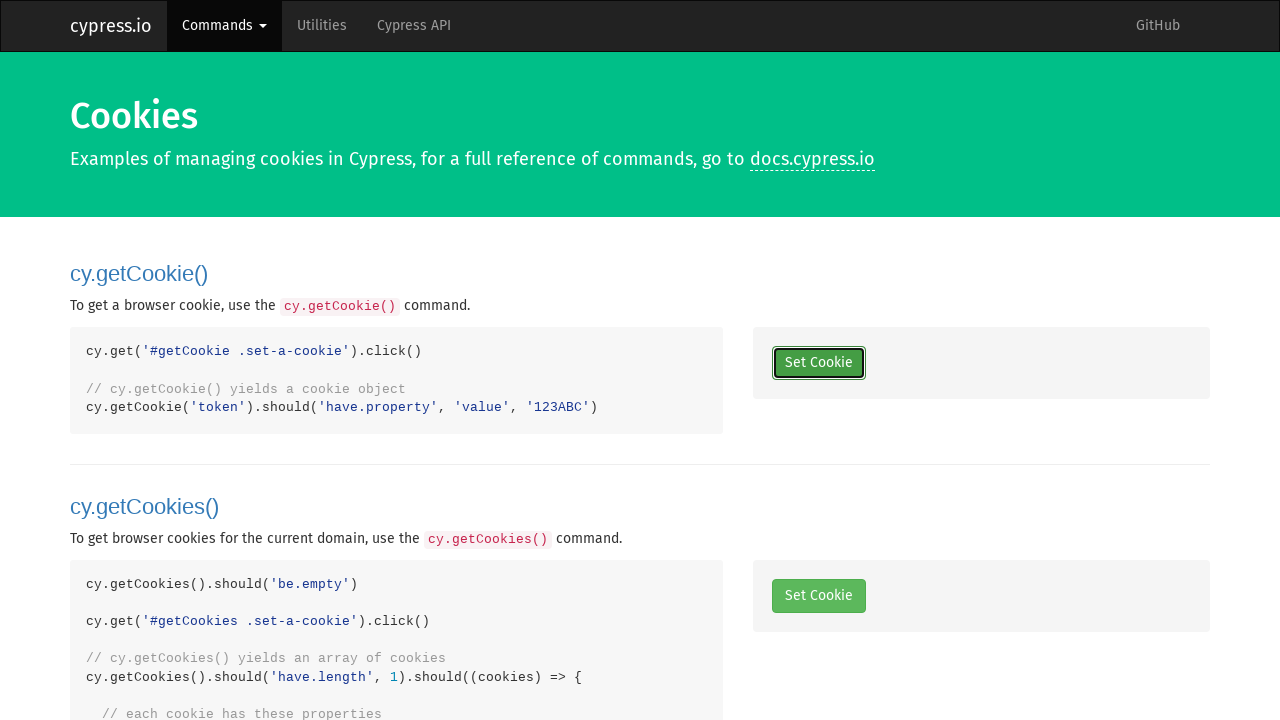

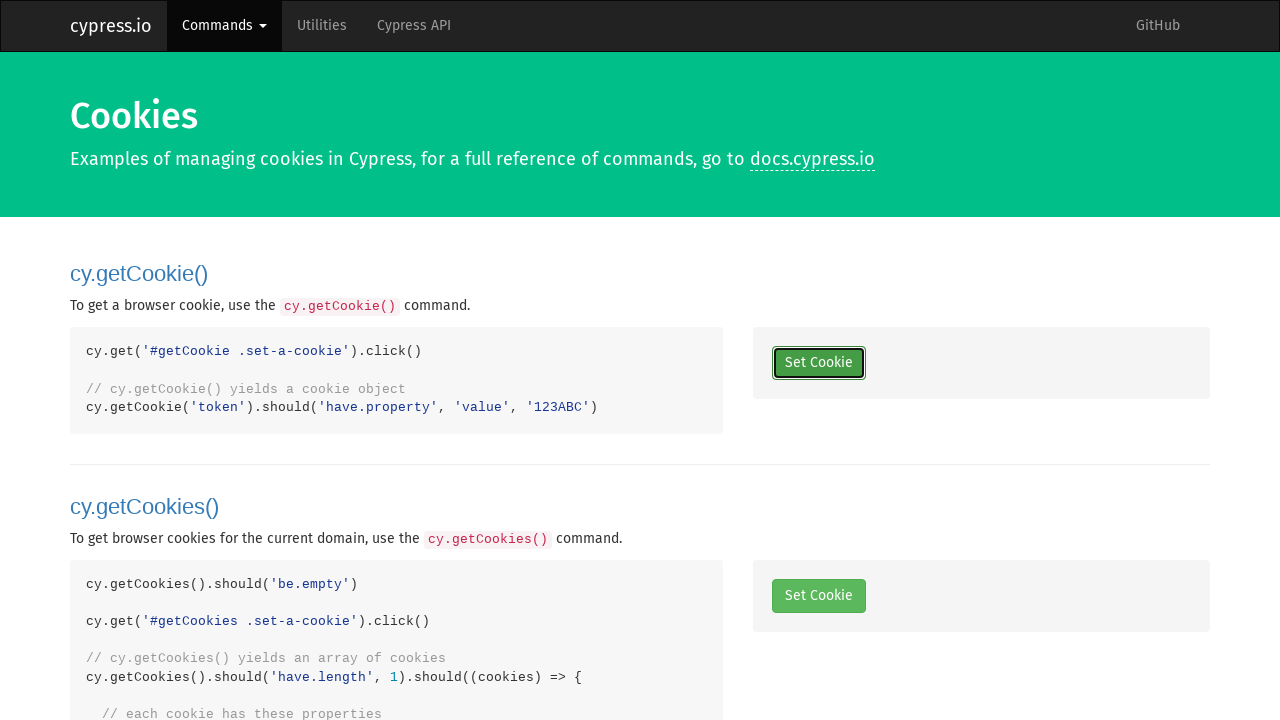